Tests mouse hover functionality by hovering over a button to reveal a dropdown menu and clicking on the "Top" link option

Starting URL: https://rahulshettyacademy.com/AutomationPractice/

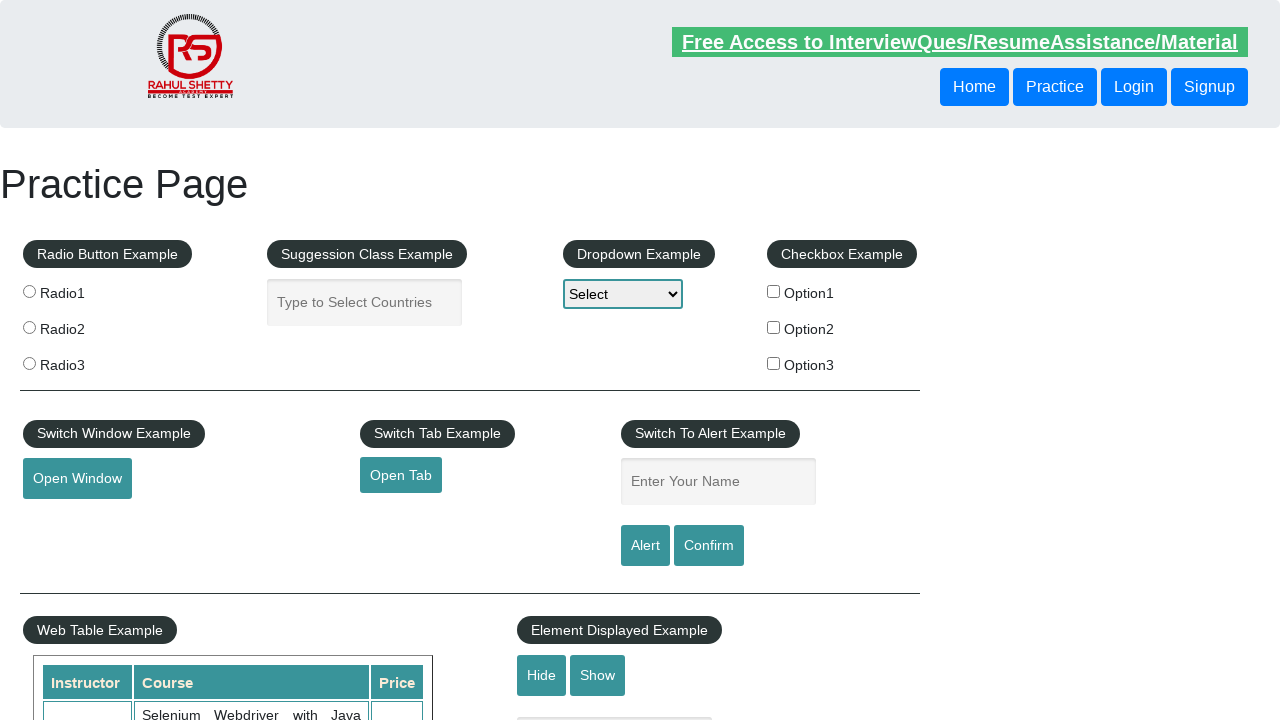

Hovered over 'Mouse Hover' button to reveal dropdown menu at (83, 361) on internal:role=button[name="Mouse Hover"i]
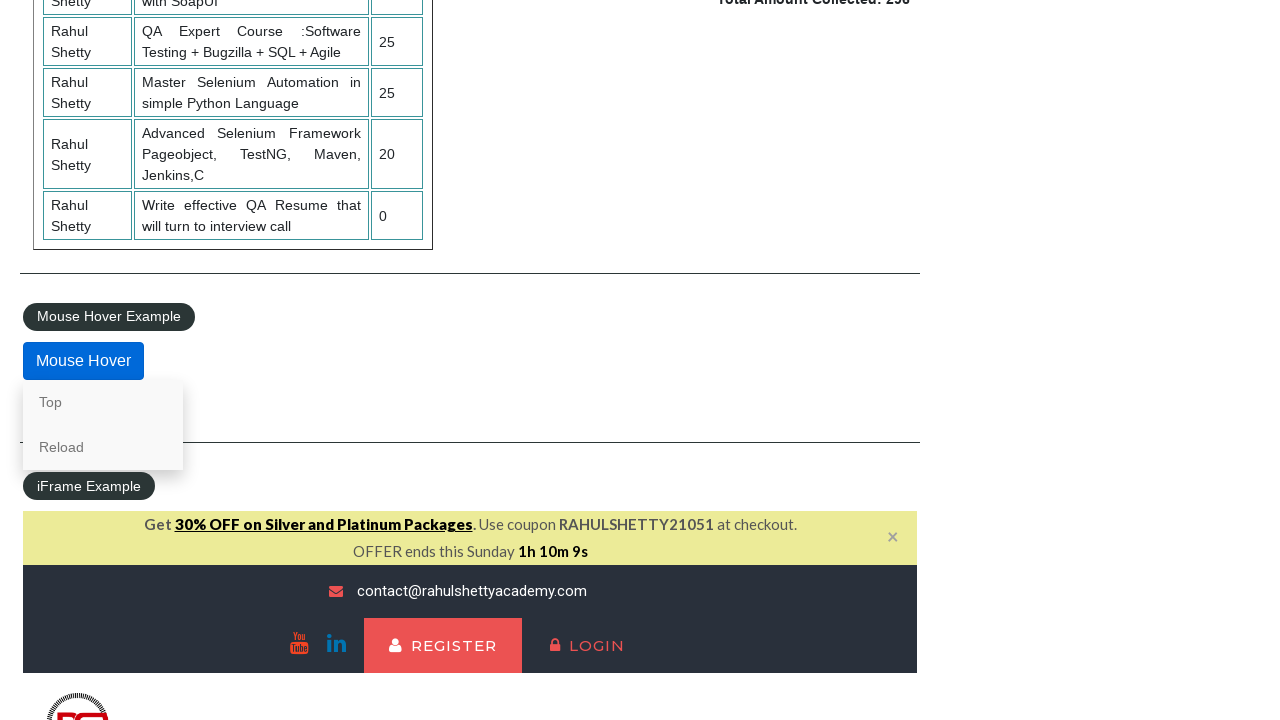

Clicked on 'Top' link from dropdown menu at (103, 402) on internal:role=link[name="Top"i]
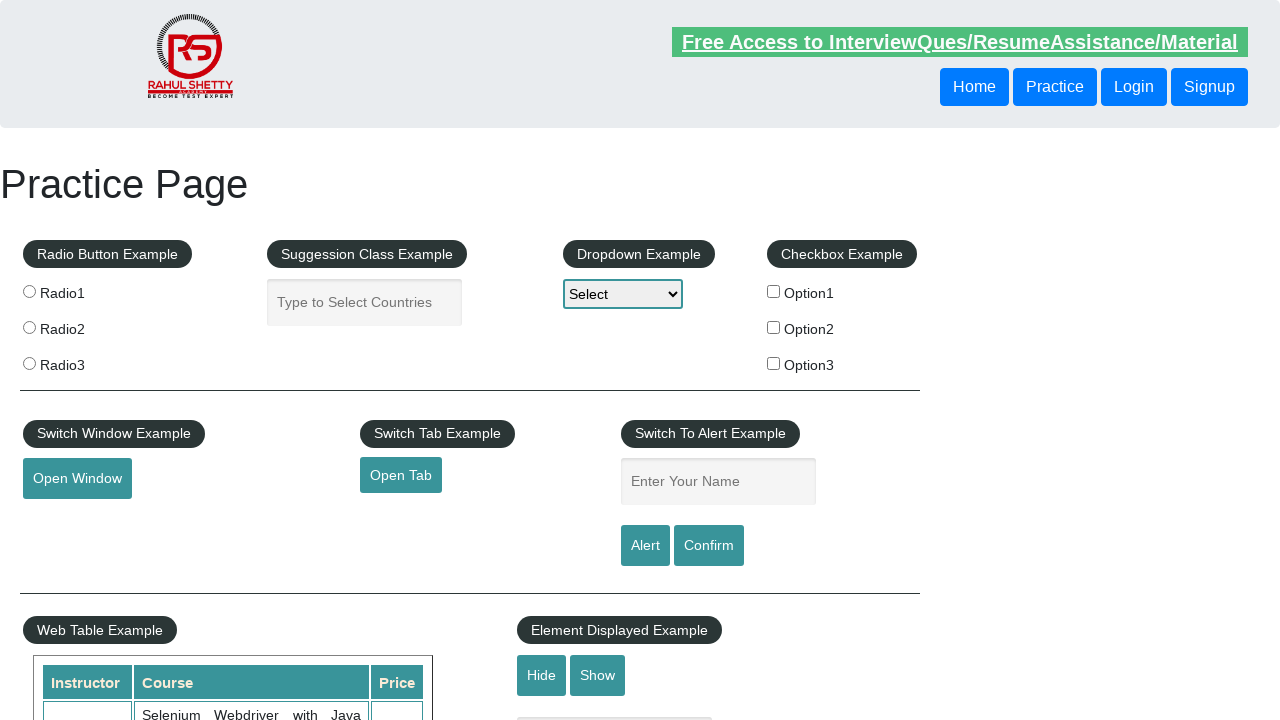

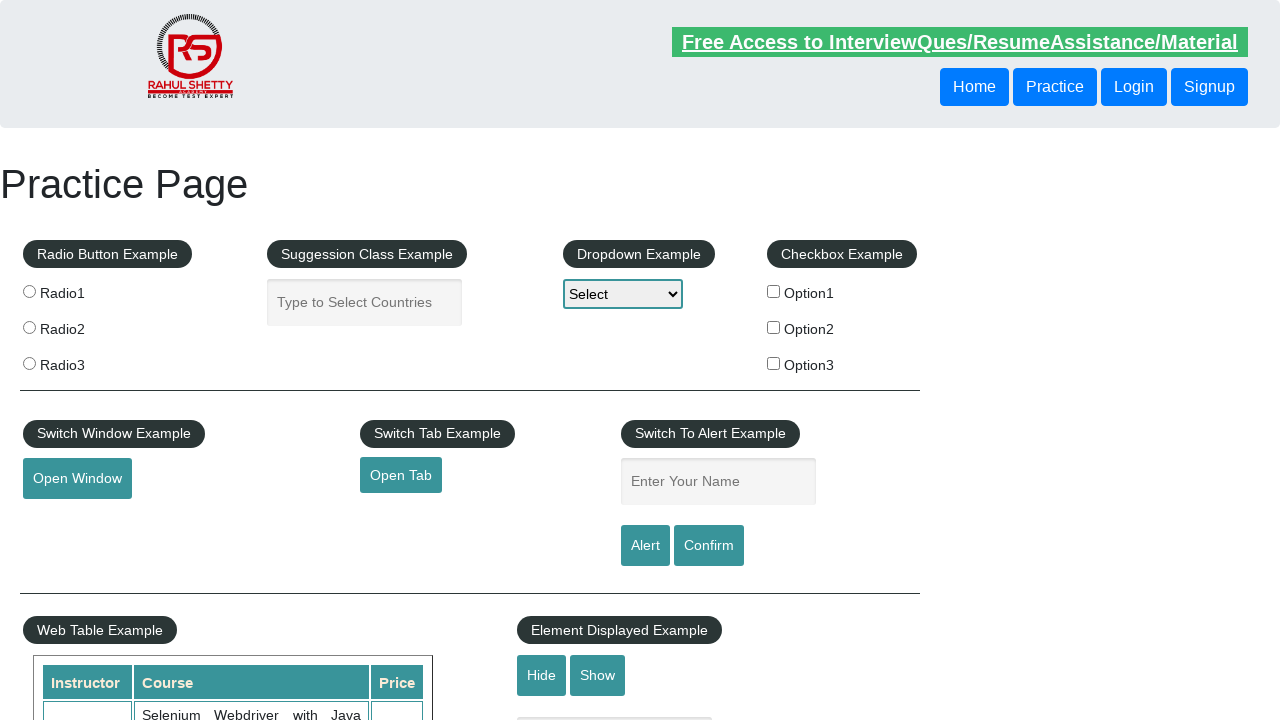